Tests text input functionality by entering text into a field and clicking a button to update its label

Starting URL: http://uitestingplayground.com/textinput

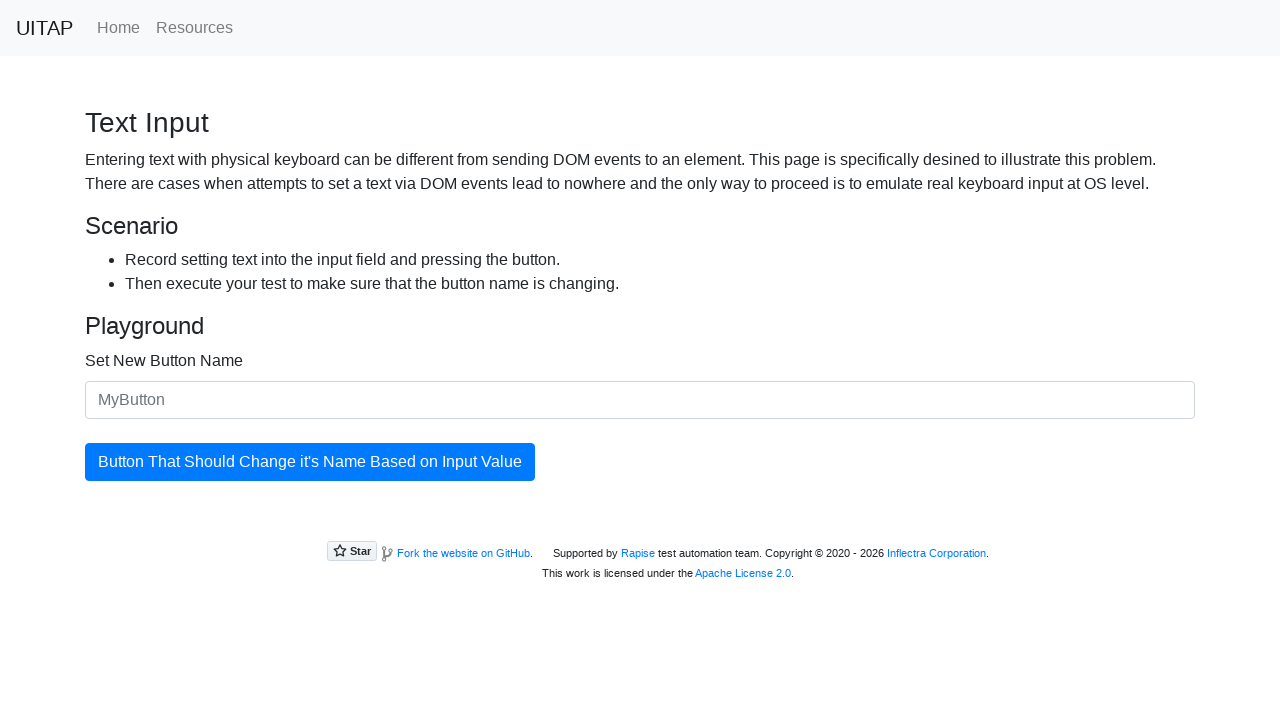

Entered 'SkyPro' into the text input field on #newButtonName
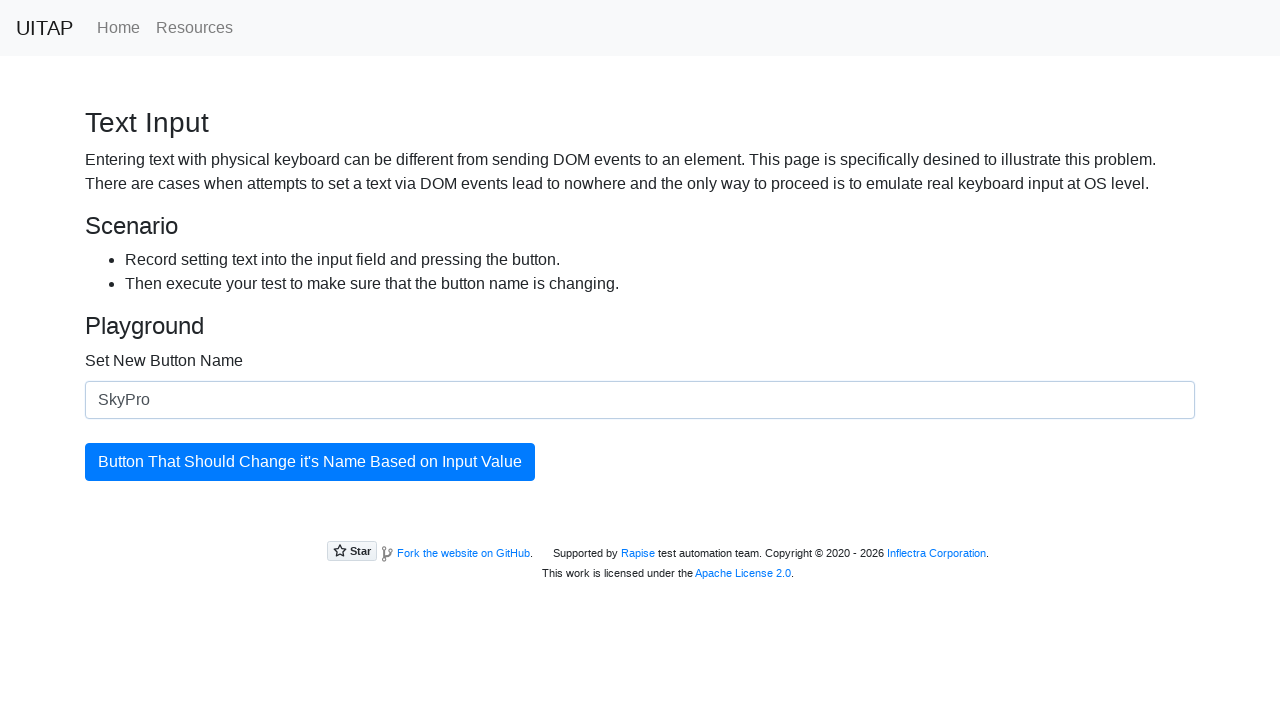

Clicked the button to update its label at (310, 462) on #updatingButton
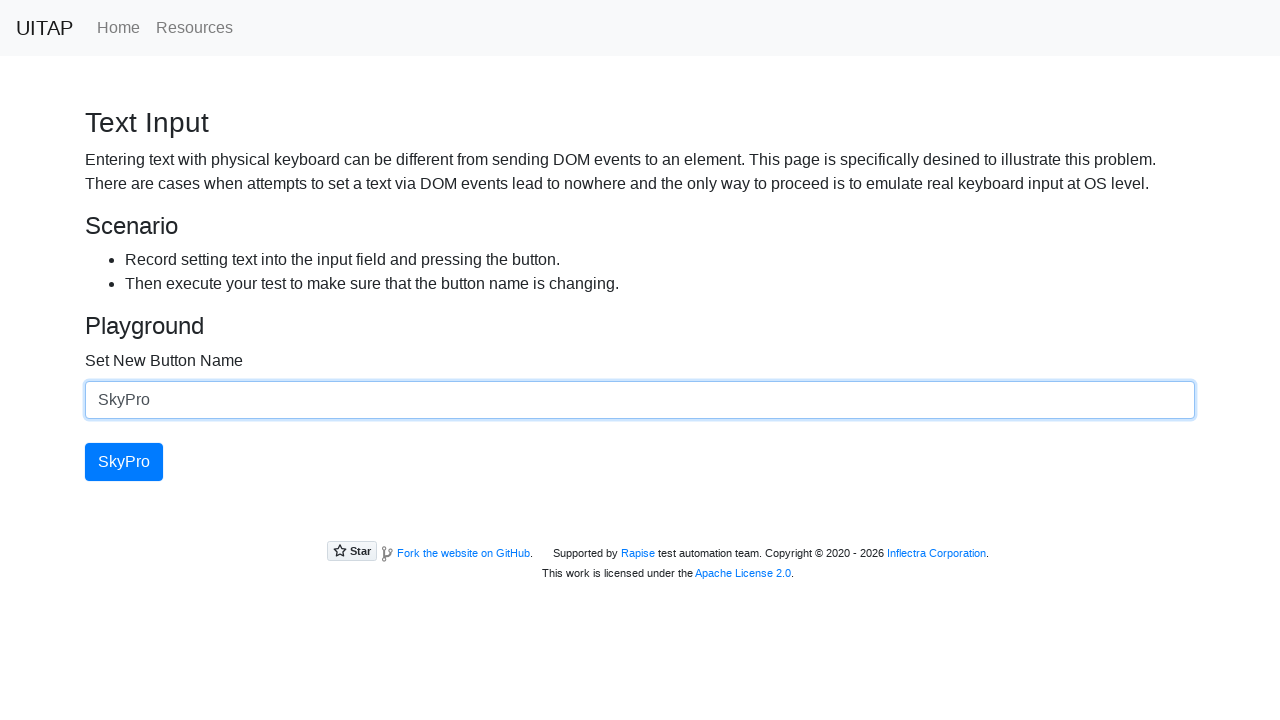

Retrieved button text: 'SkyPro'
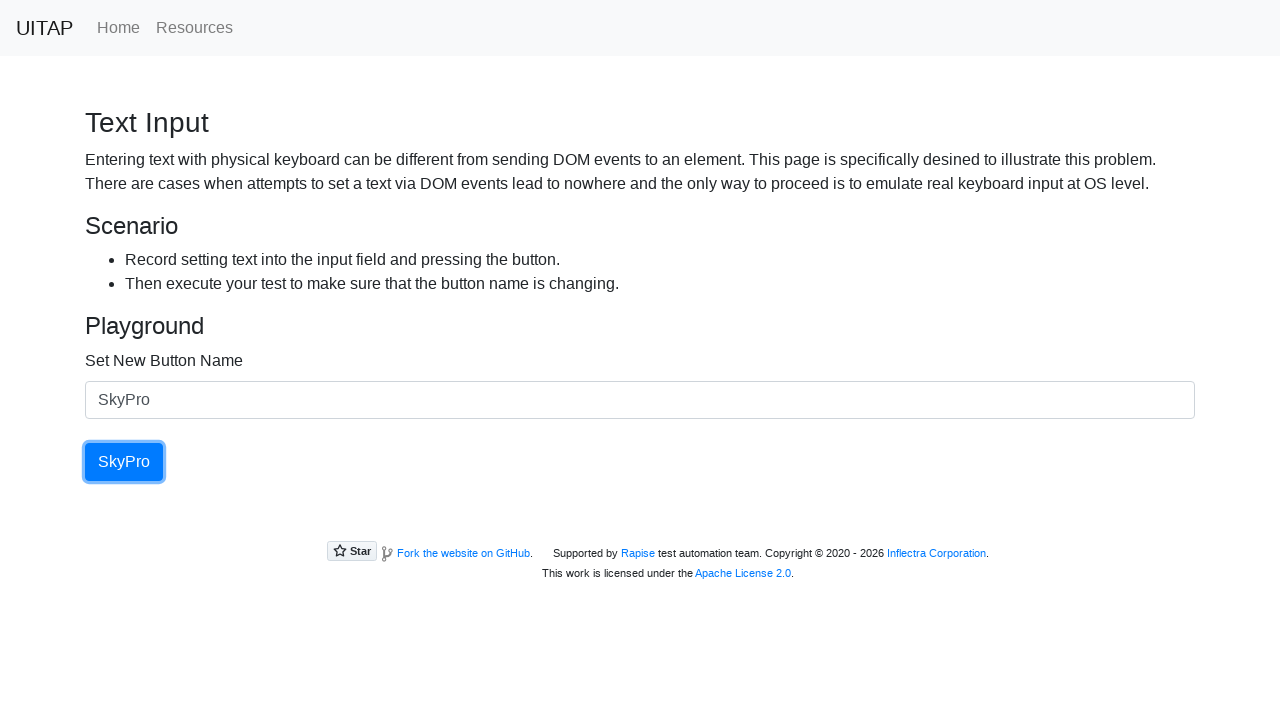

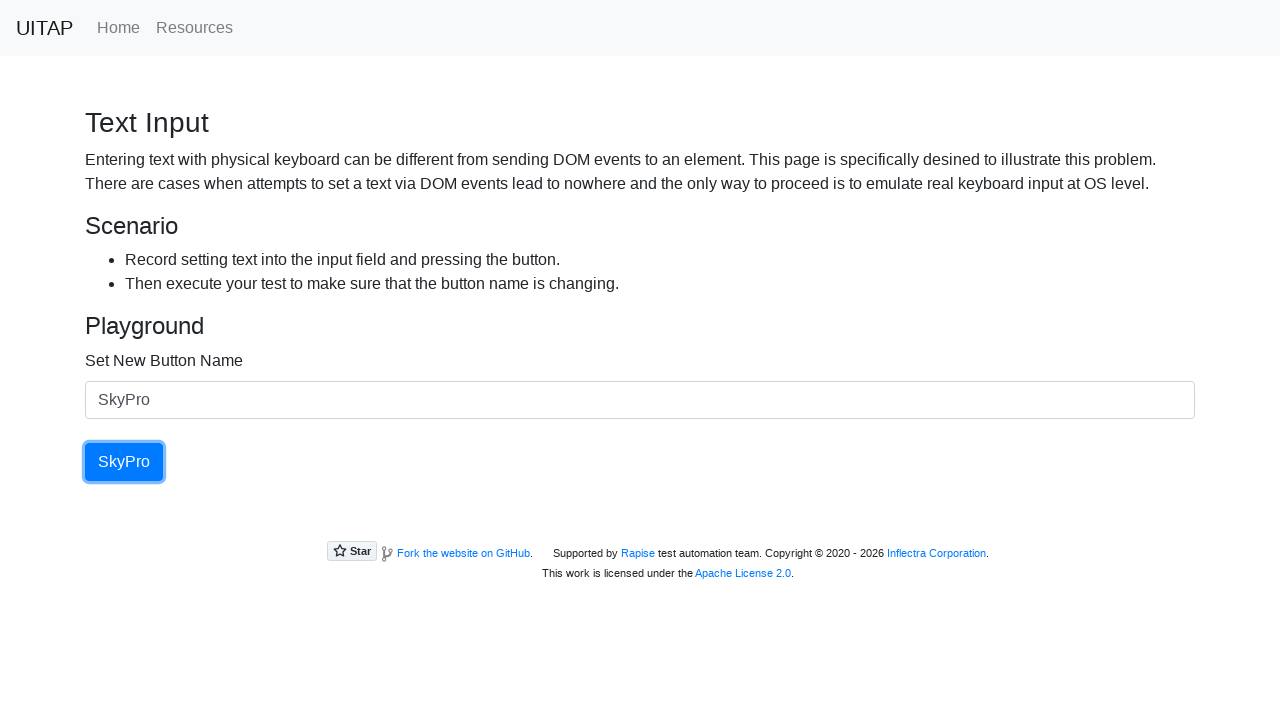